Adds a todo item and marks it with a star by clicking the star icon

Starting URL: https://devmountain.github.io/qa_todos/

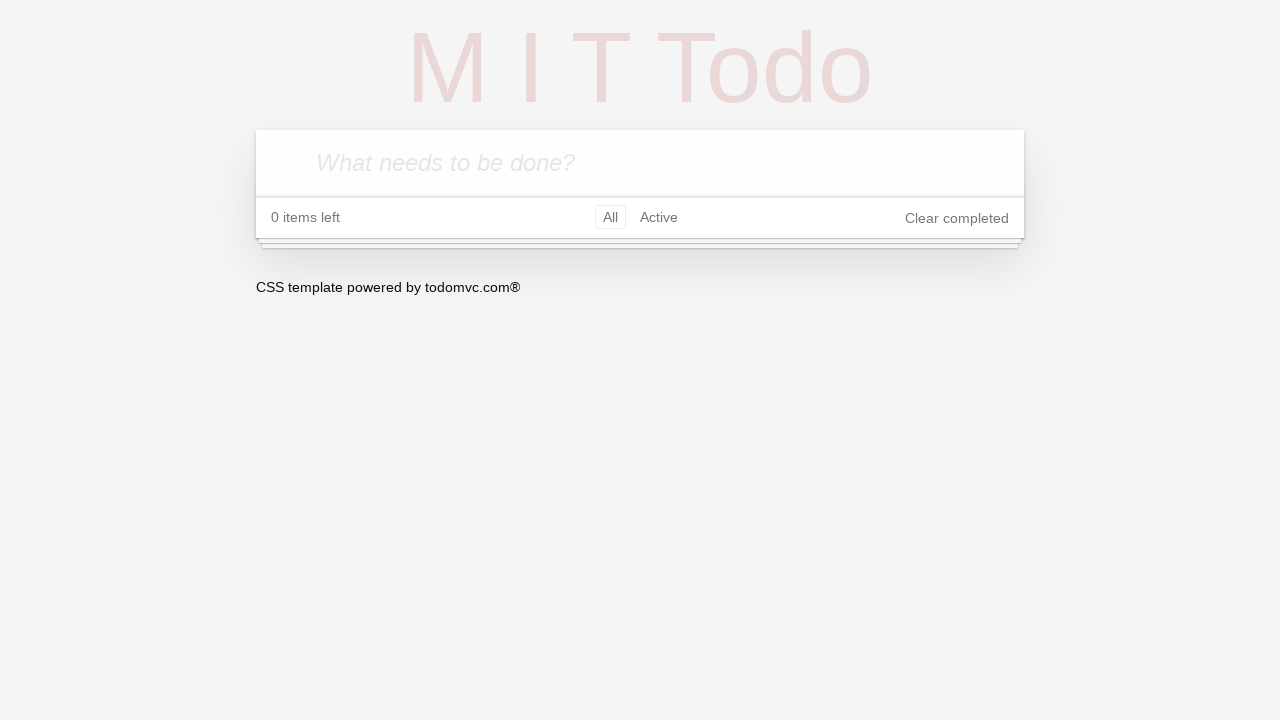

Waited for new todo input field to load
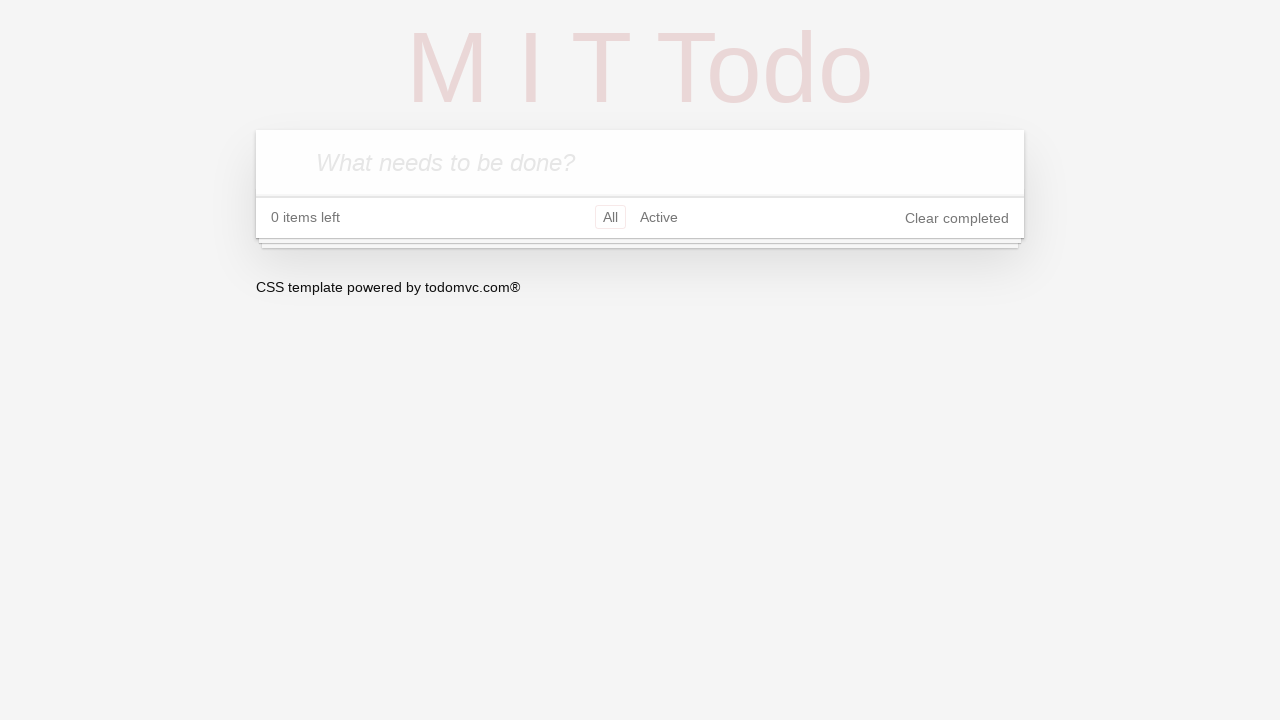

Filled new todo input with 'Test To-Do' on .new-todo
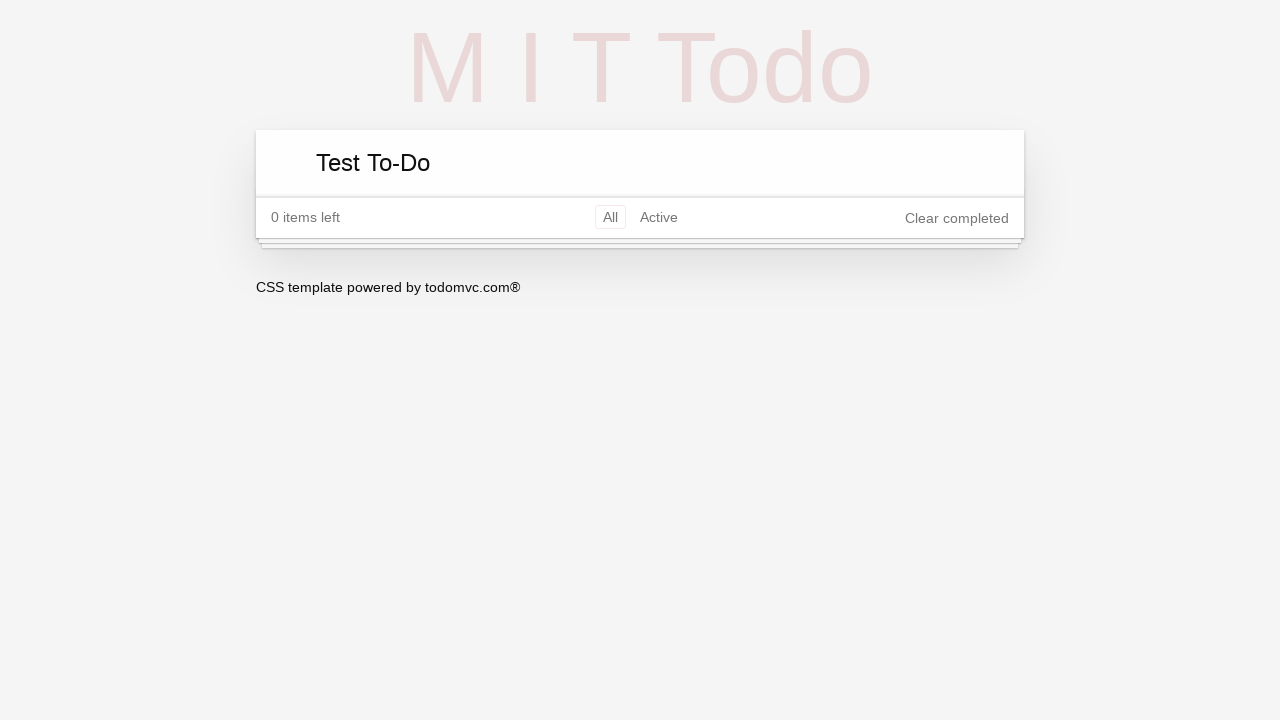

Pressed Enter to add the todo item on .new-todo
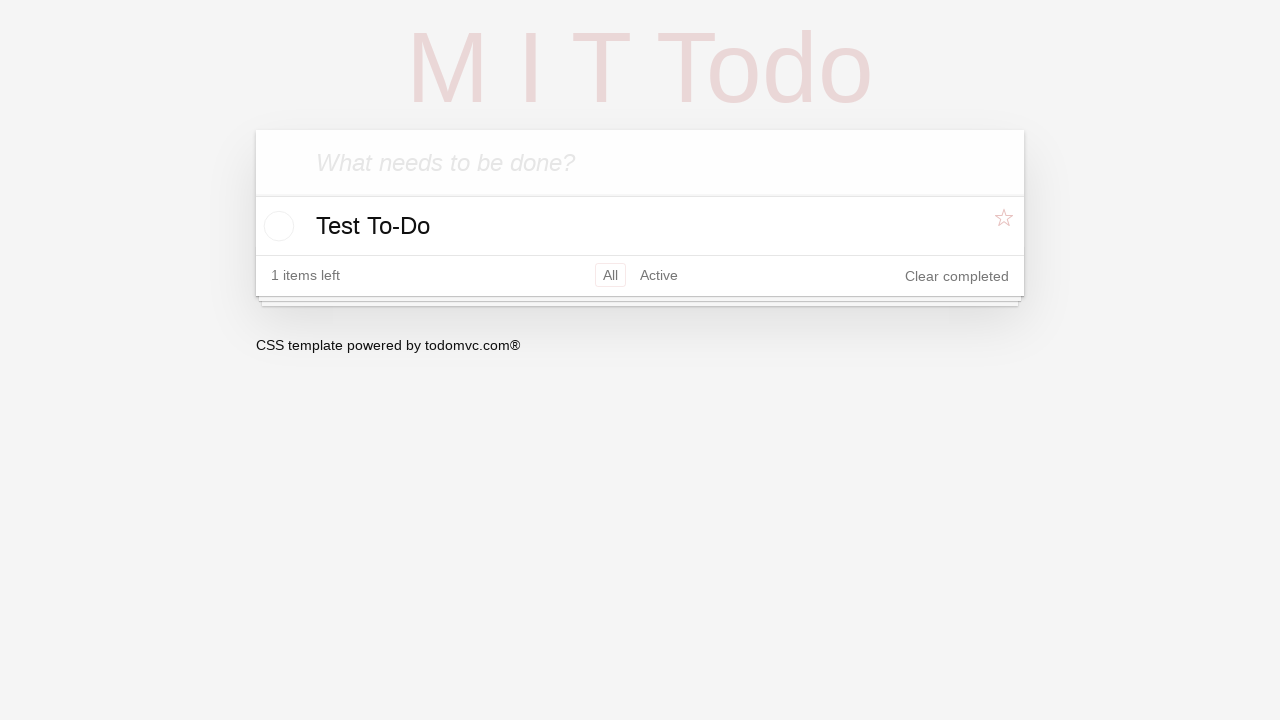

Clicked the star icon to mark todo as starred at (1006, 225) on li.todo:has-text('Test To-Do') .star
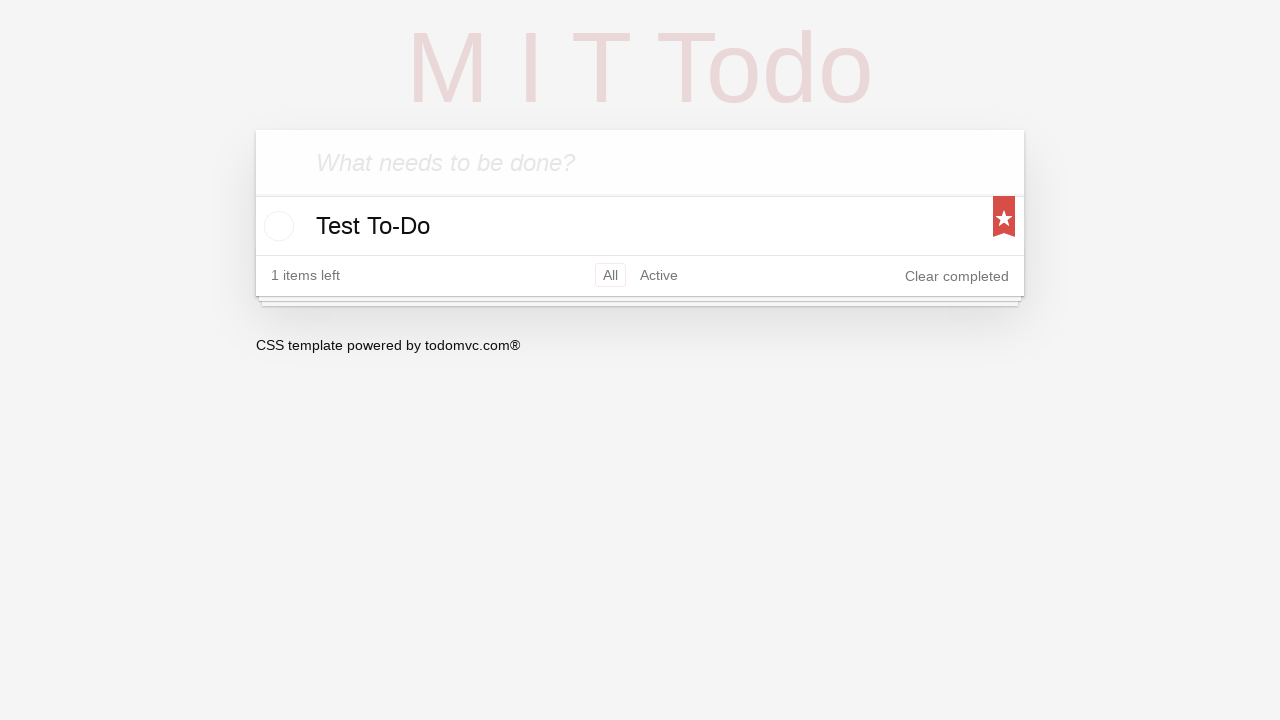

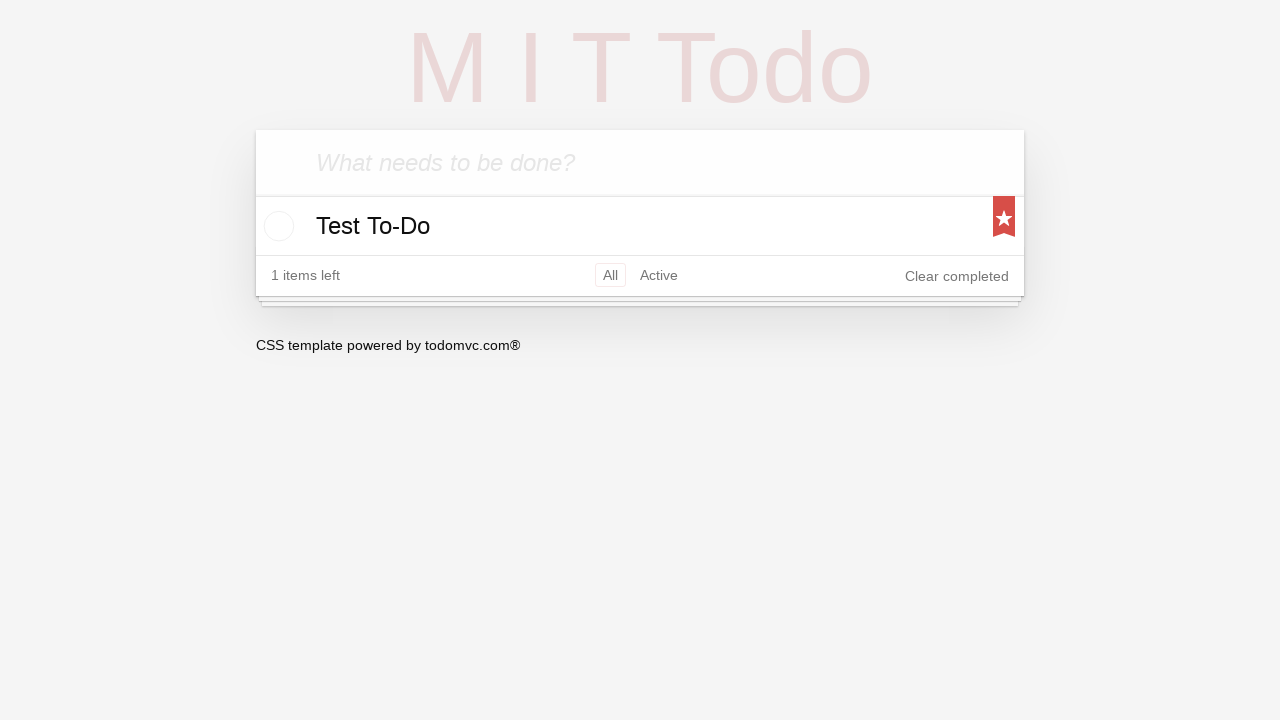